Tests dropdown selection by selecting Option 1 and then Option 2 from the dropdown list

Starting URL: https://the-internet.herokuapp.com/dropdown

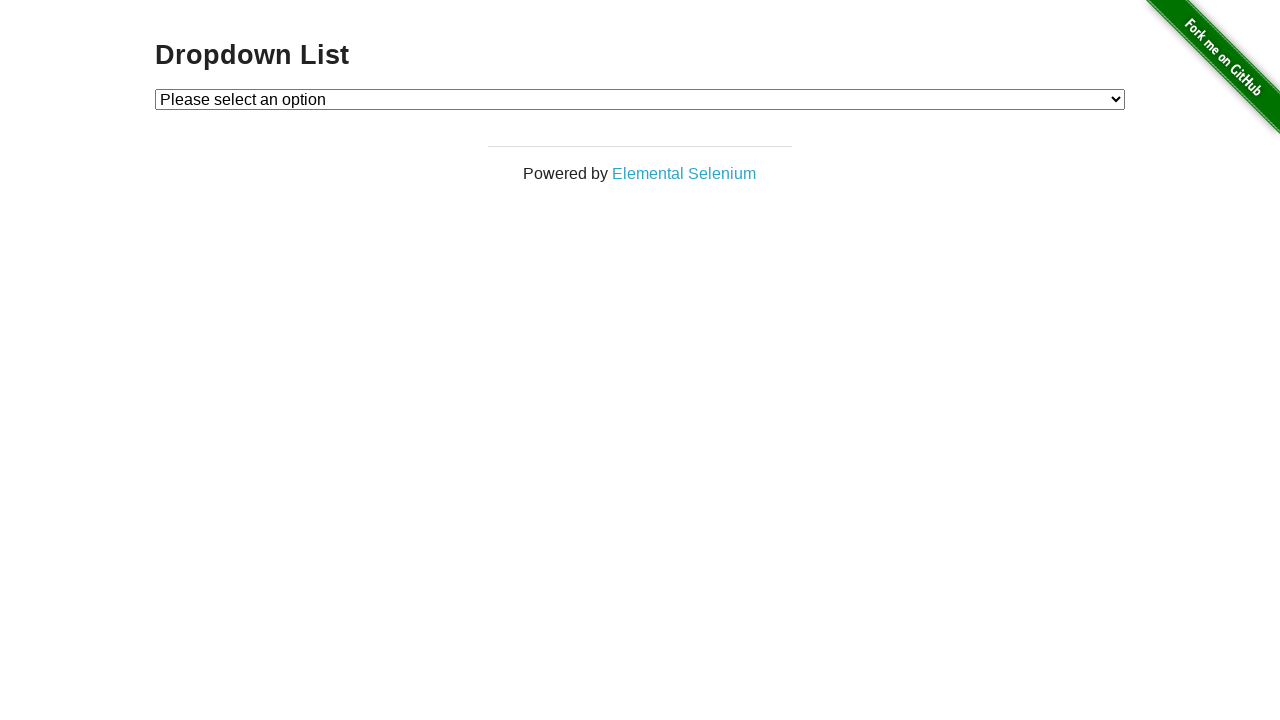

Located dropdown element
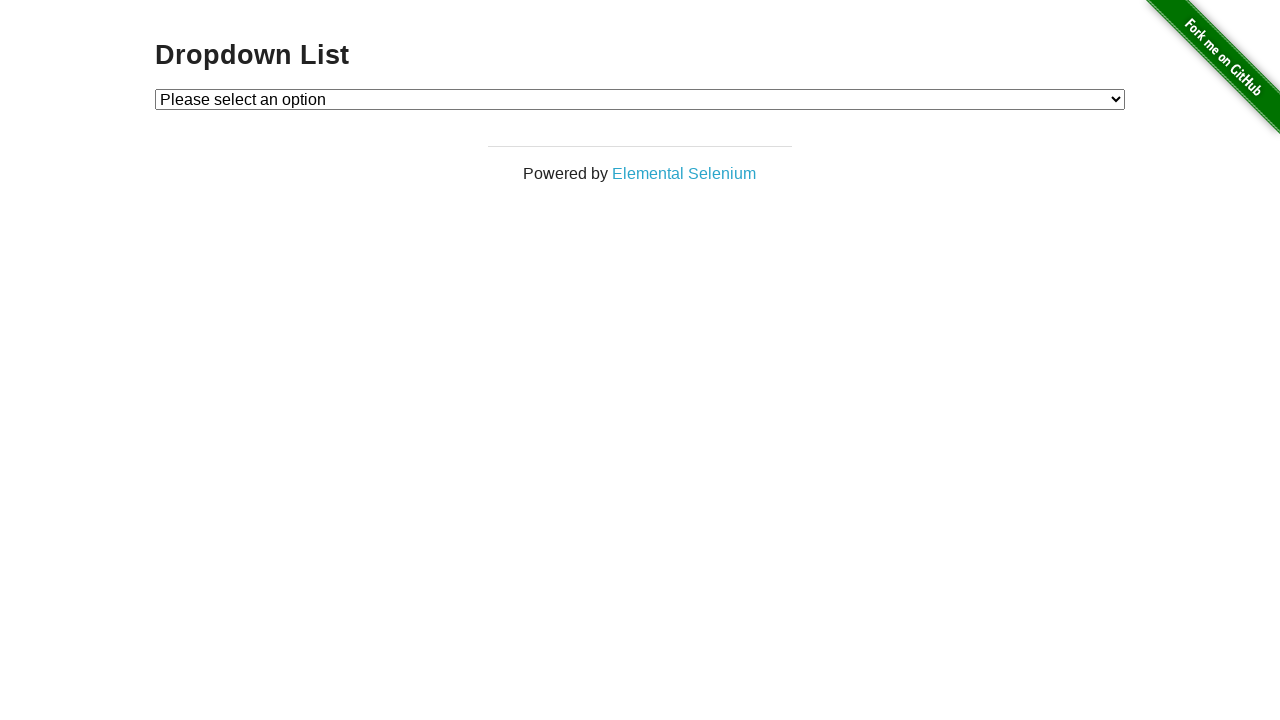

Selected Option 1 from dropdown list on #dropdown
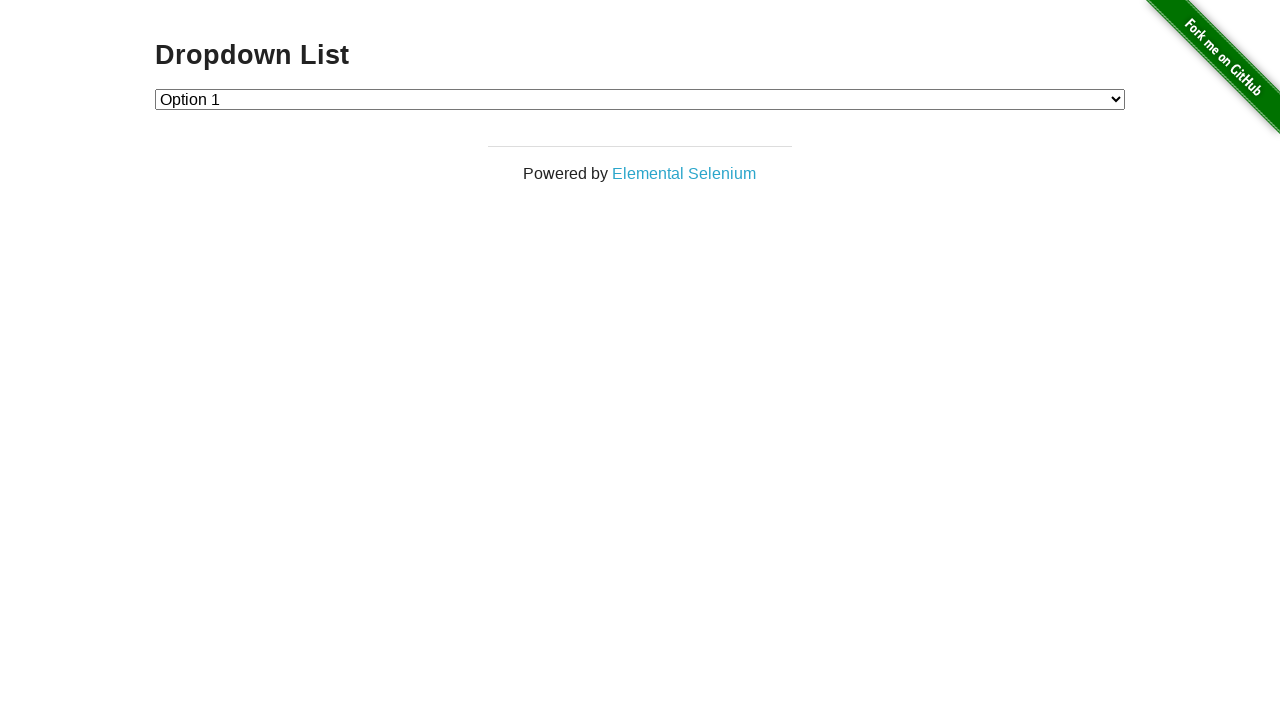

Selected Option 2 from dropdown list on #dropdown
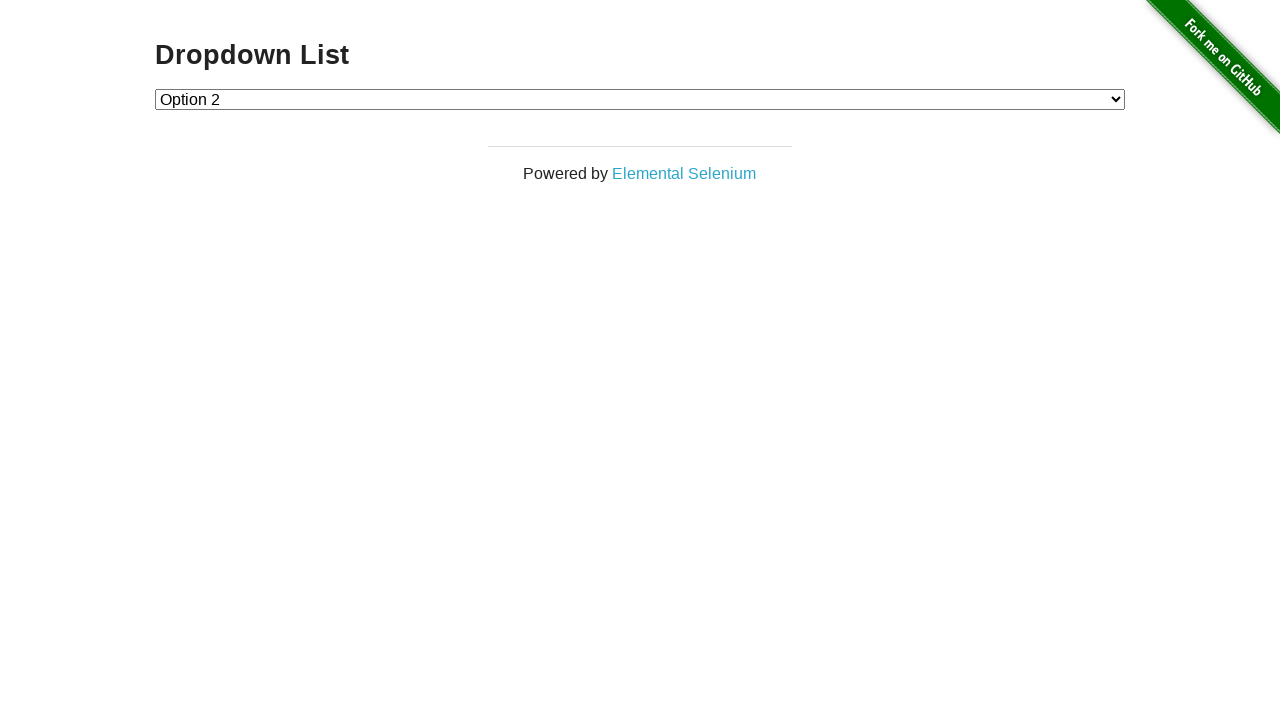

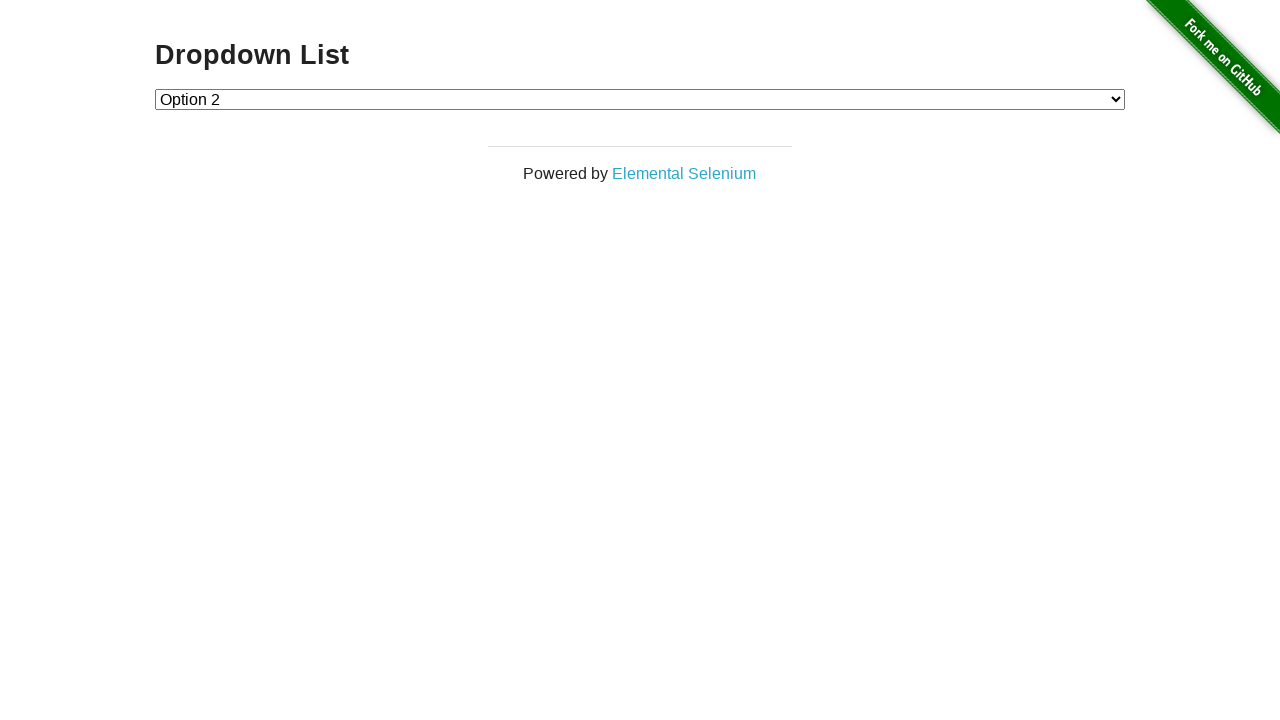